Tests failed login flow on a demo site using invalid credentials and verifies error message is displayed

Starting URL: https://www.saucedemo.com/

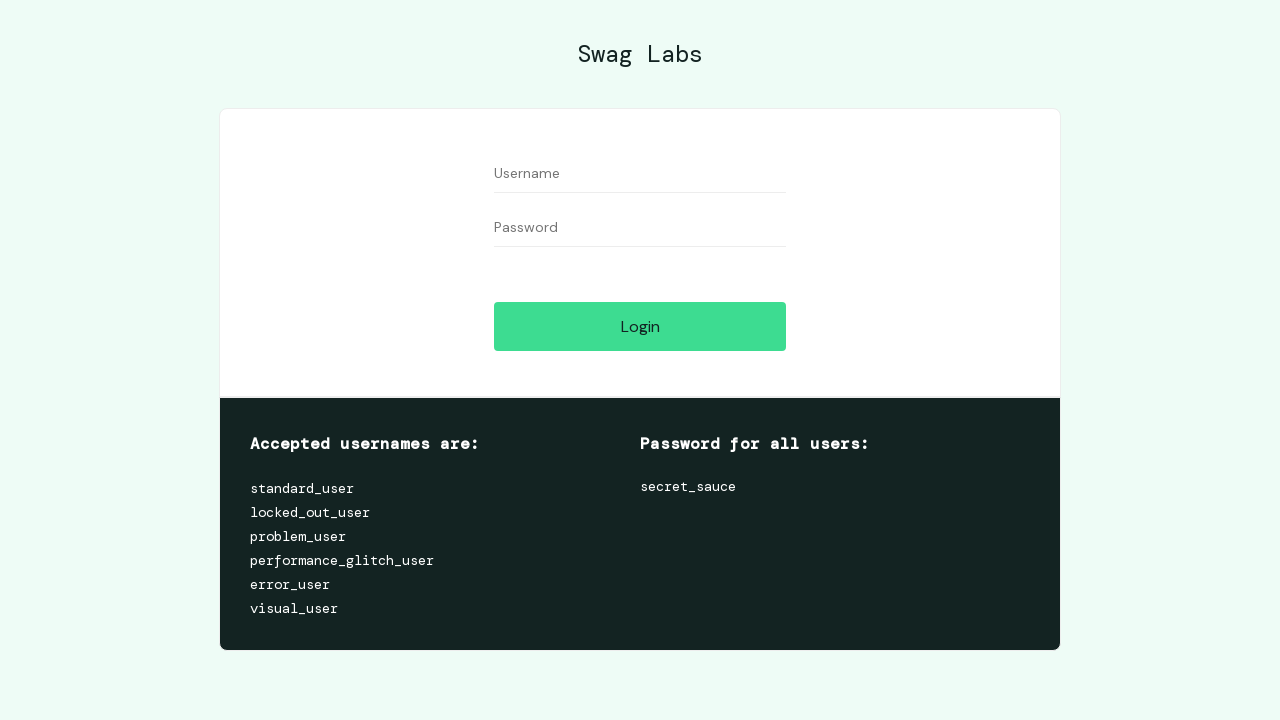

Filled username field with 'problem_user' on #user-name
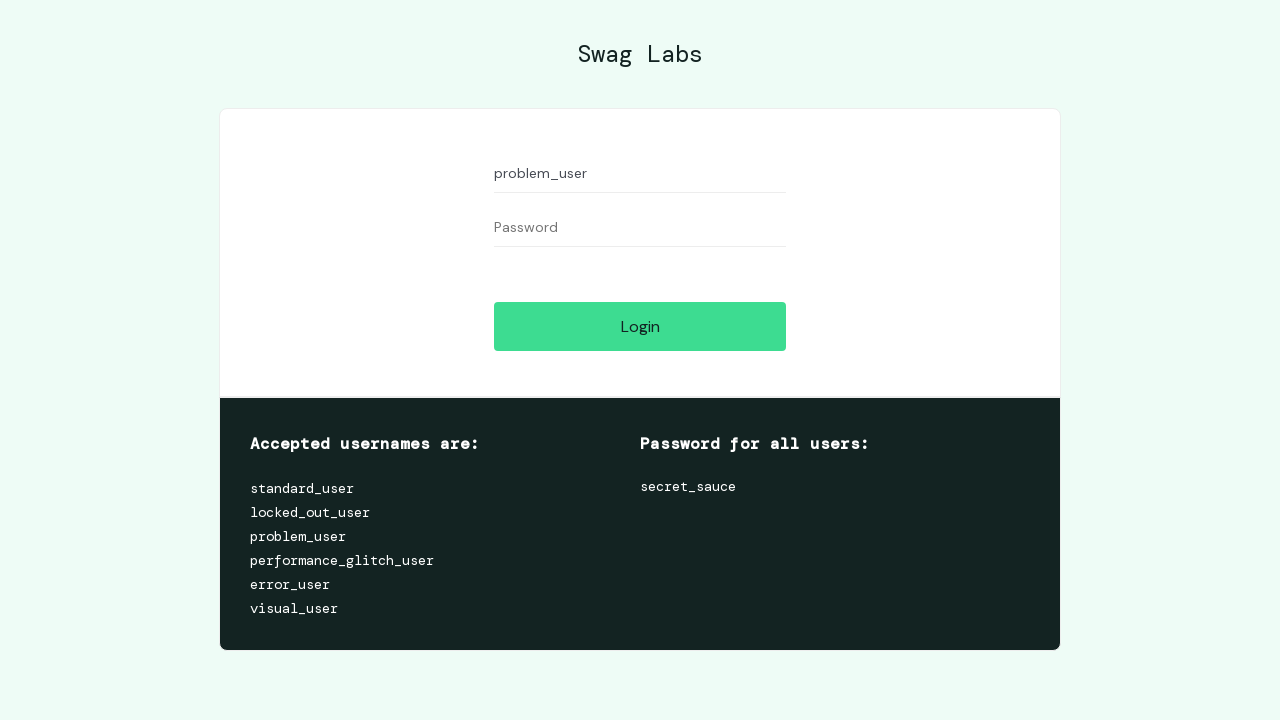

Filled password field with 'password123' on #password
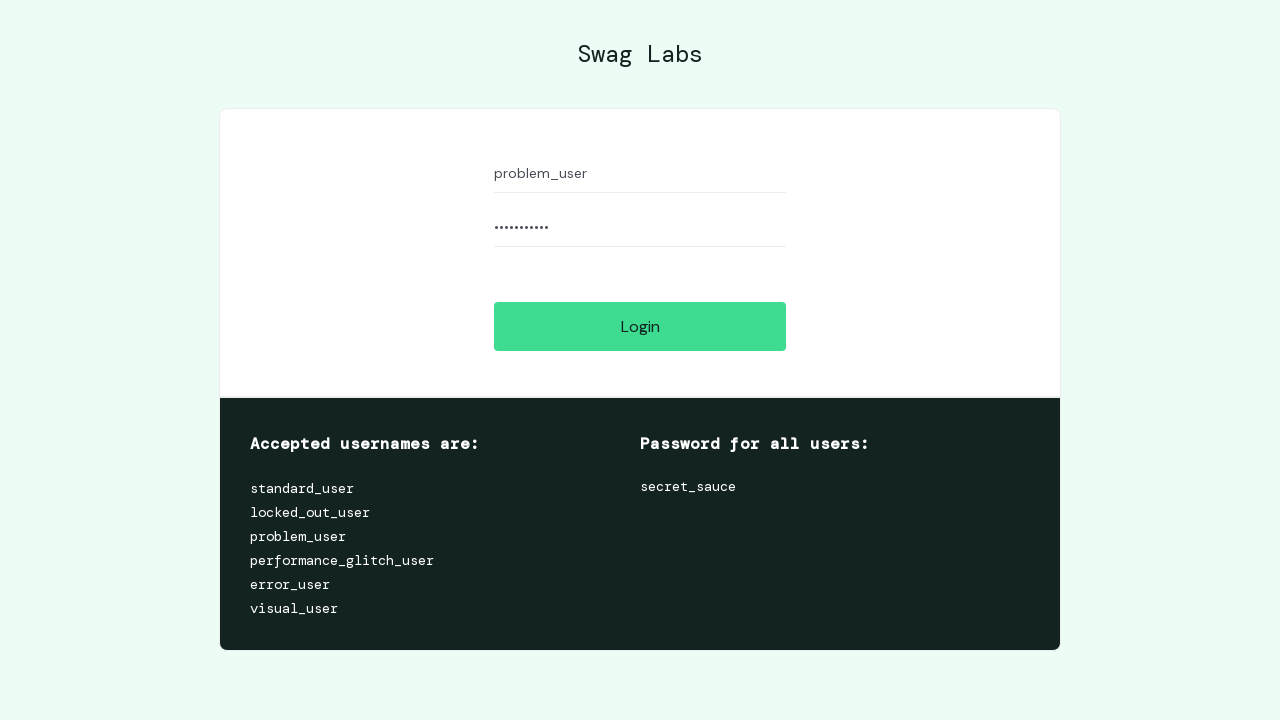

Clicked login button at (640, 326) on #login-button
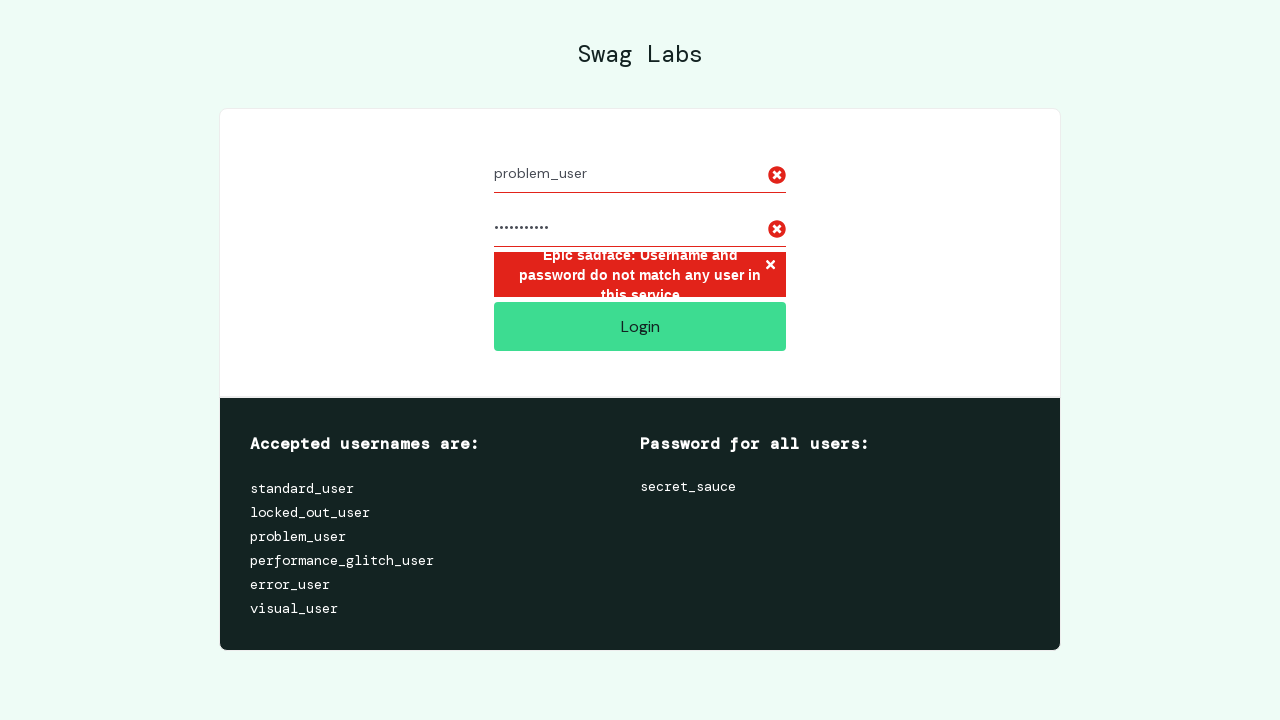

Error message appeared on page
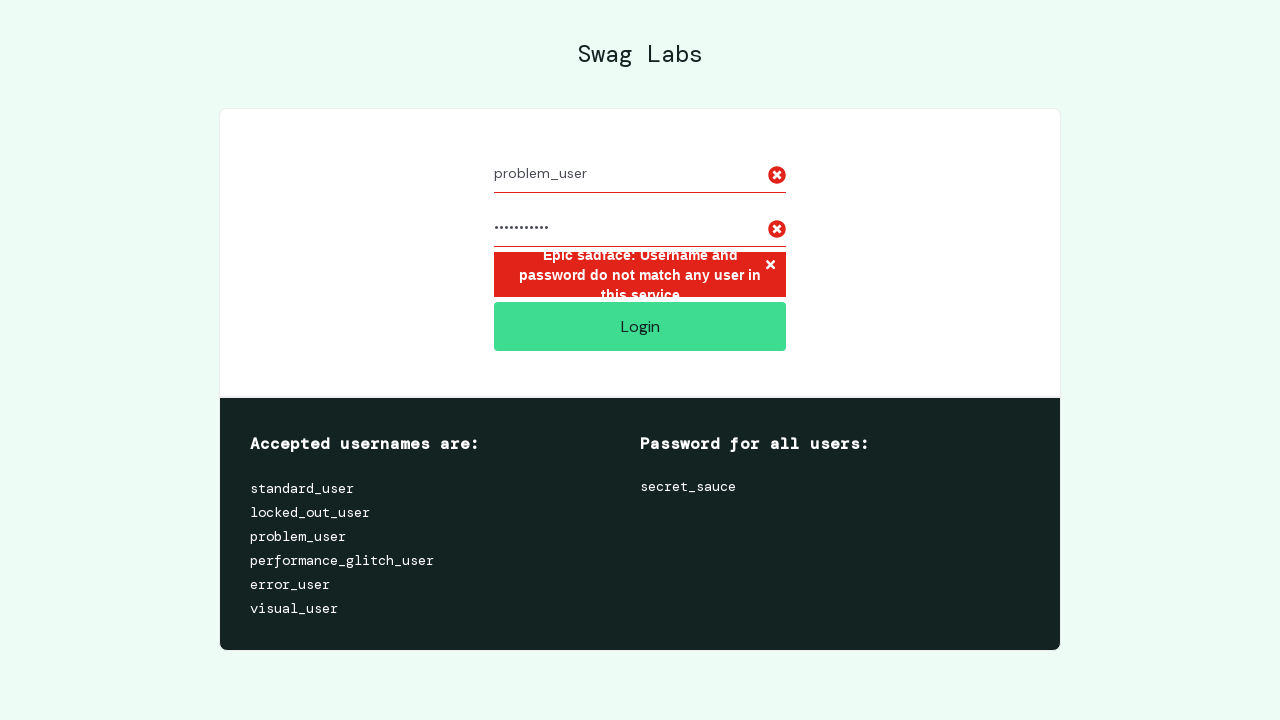

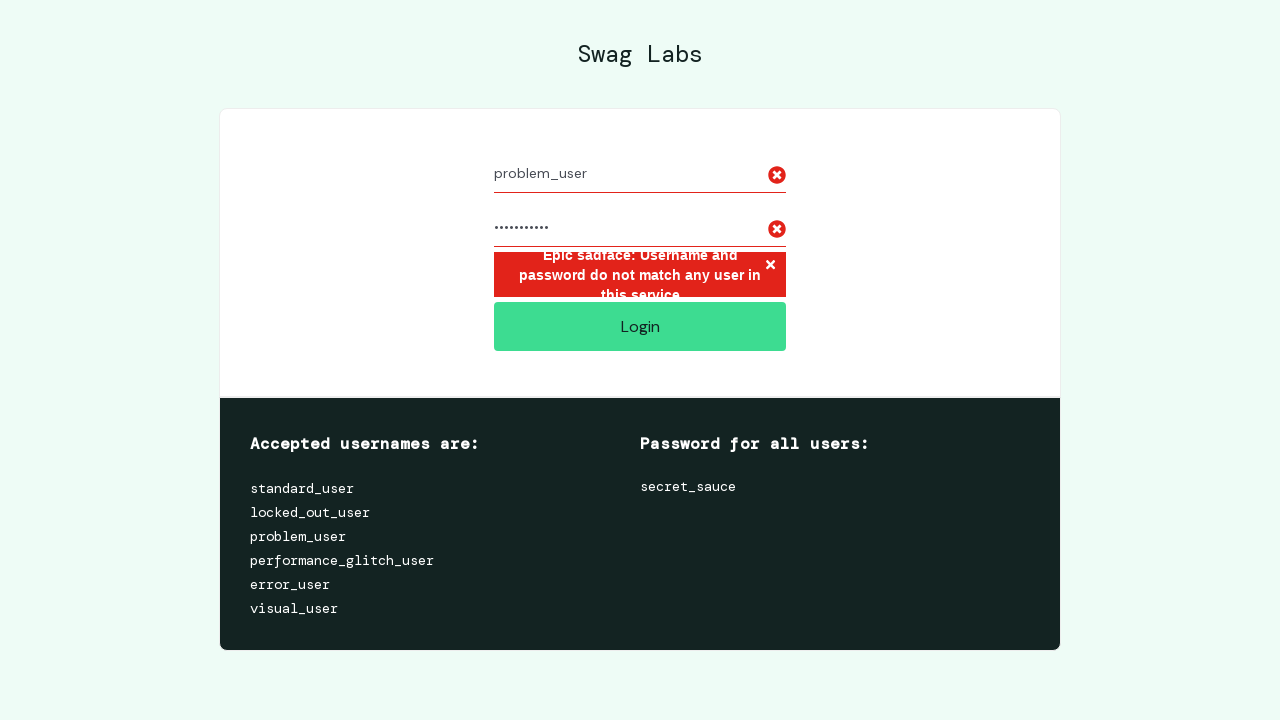